Tests basic navigation flow on Hacker News by clicking the first article link, navigating back, and then clicking on the comments link.

Starting URL: https://news.ycombinator.com

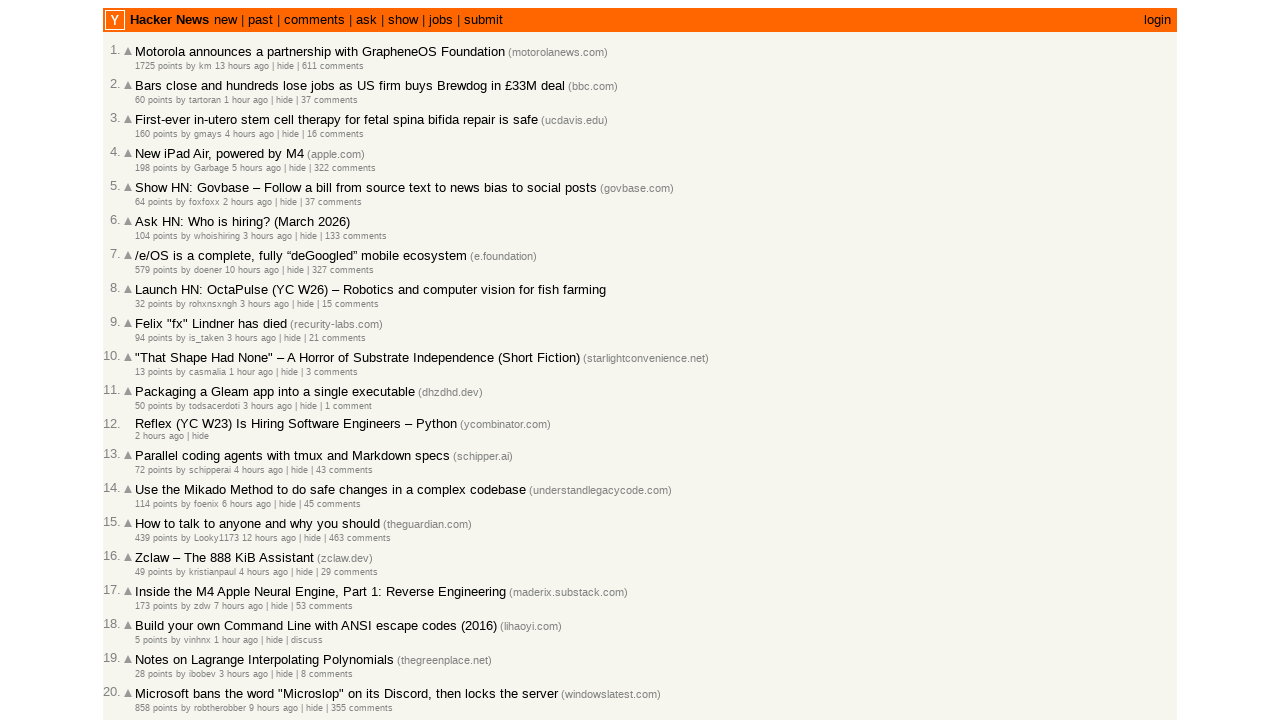

Waited for articles to load on Hacker News homepage
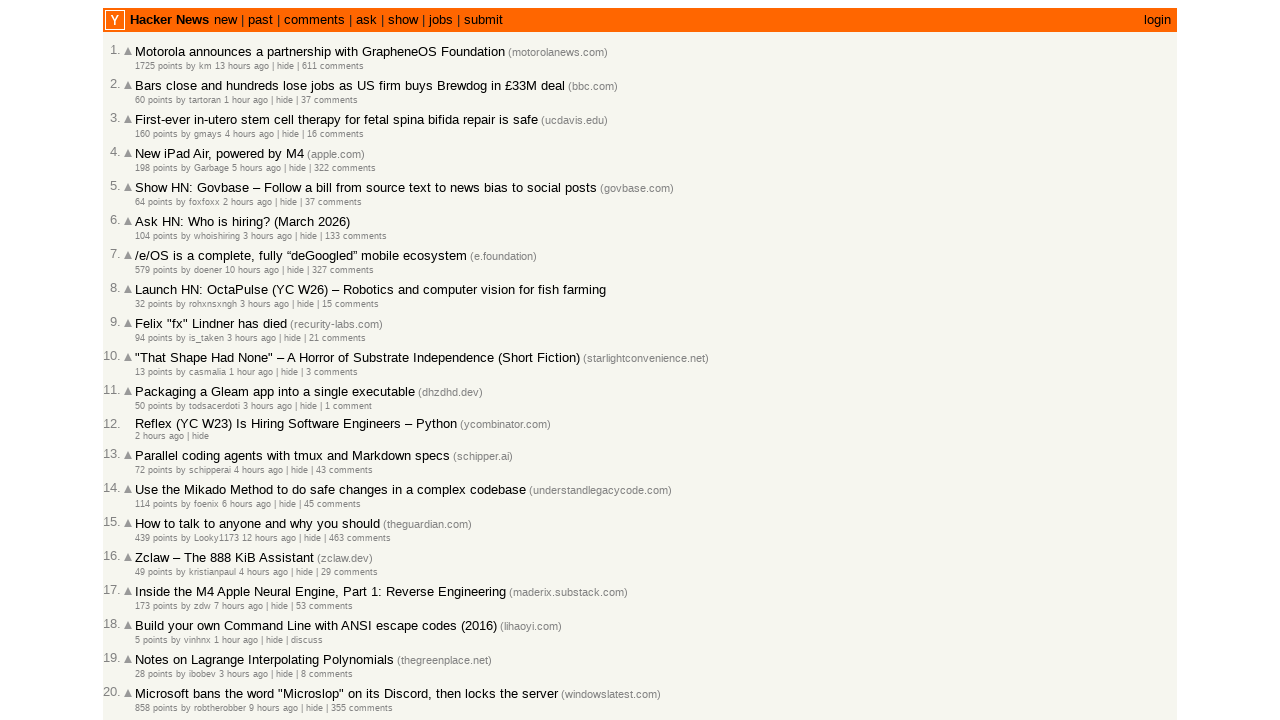

Clicked the first article link at (320, 52) on span.titleline > a >> nth=0
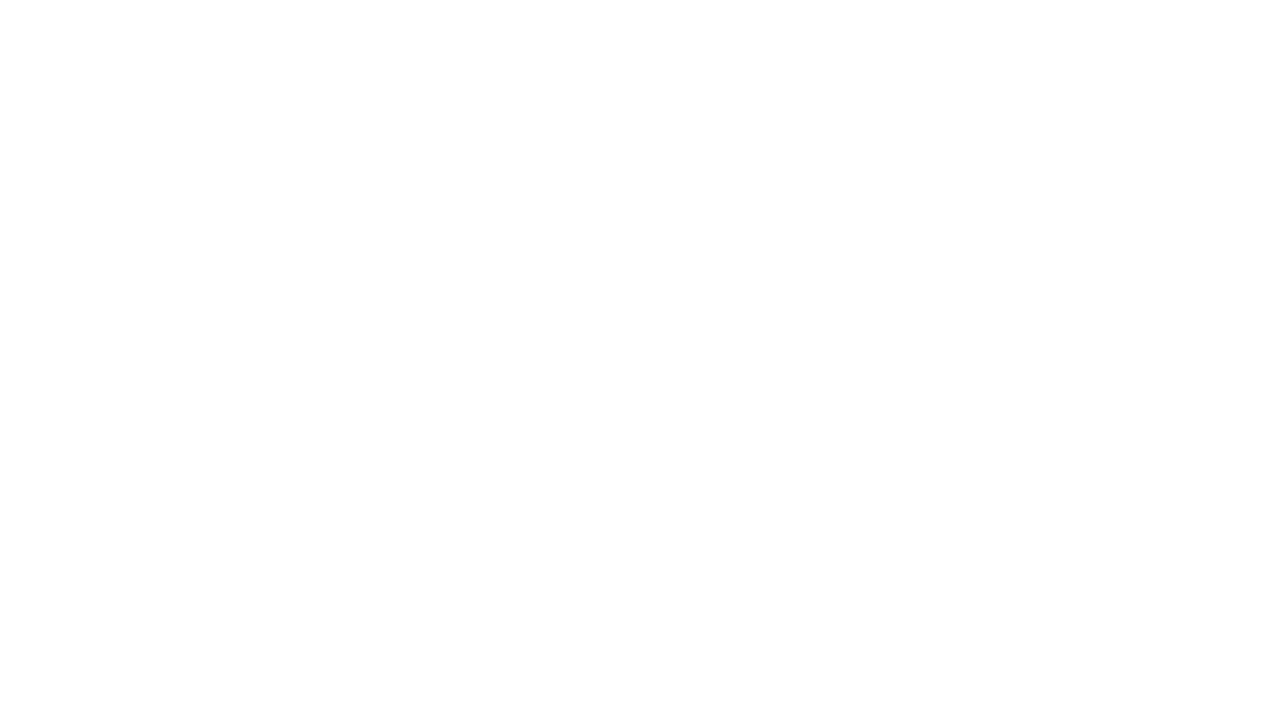

Article page finished loading
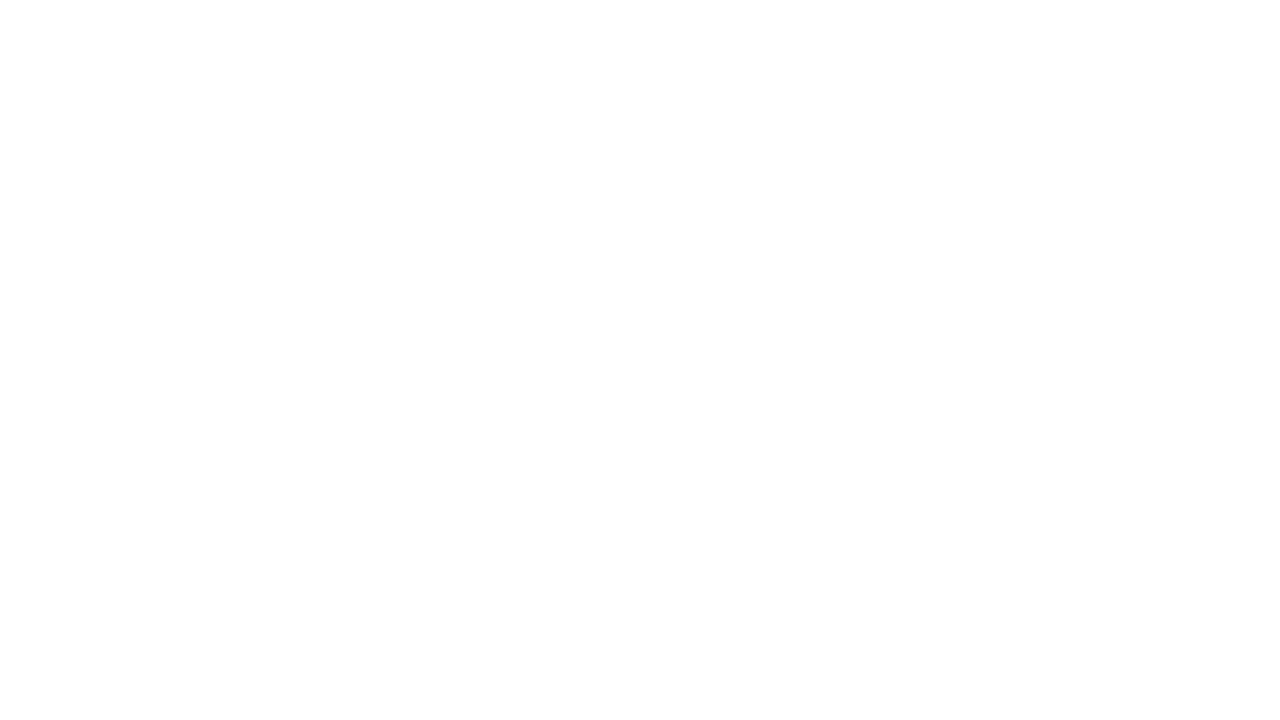

Verified navigation to article page - URL is not ycombinator homepage
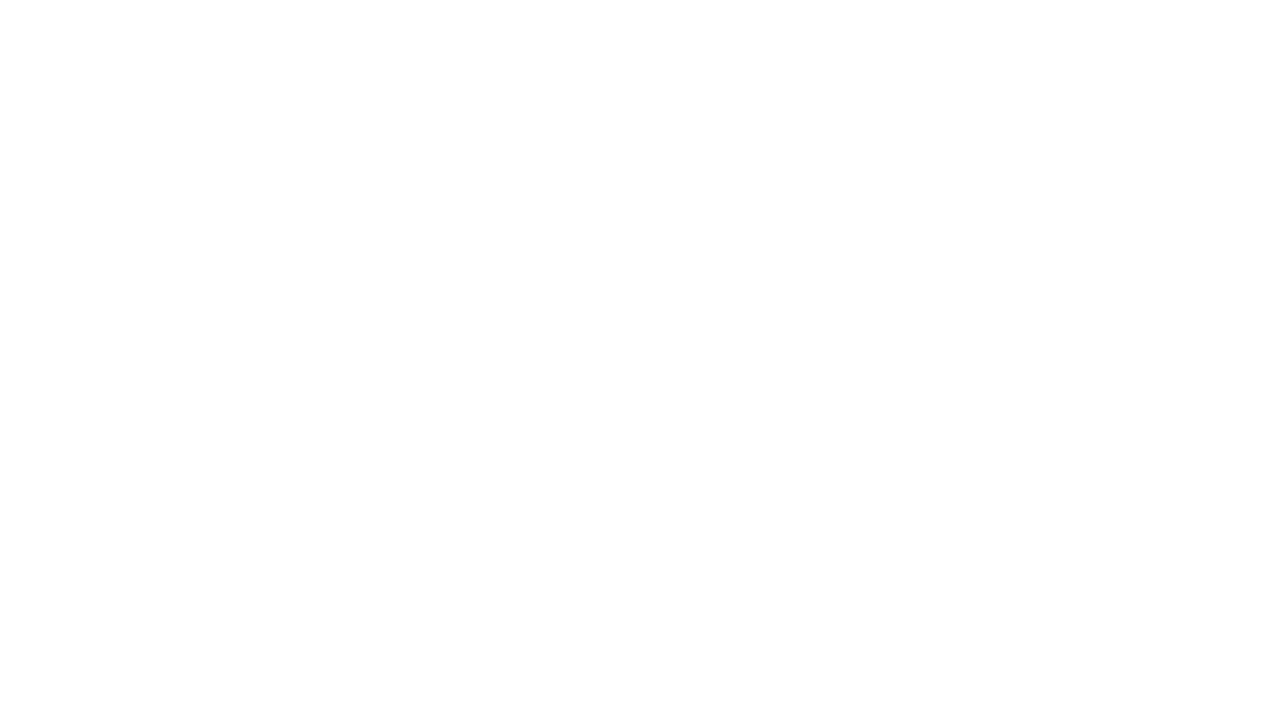

Navigated back to Hacker News homepage
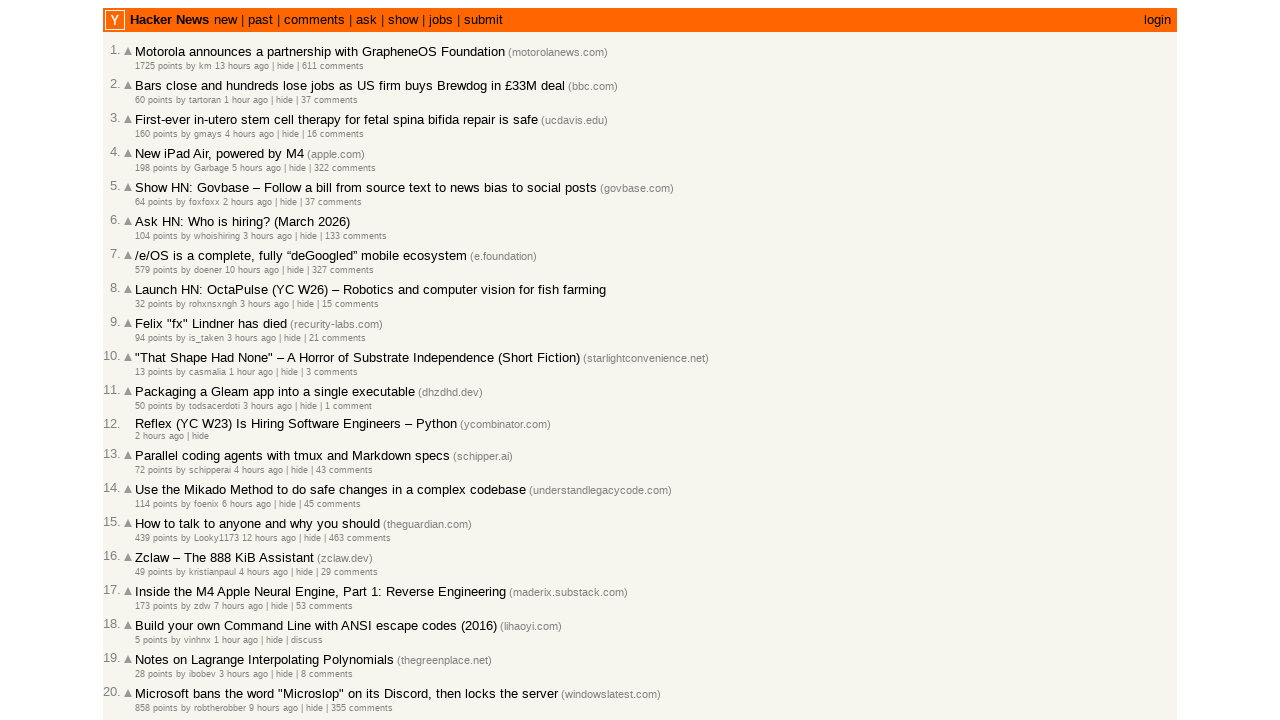

Clicked the comments link for the first article at (333, 66) on span.subline > a:has-text("comments") >> nth=0
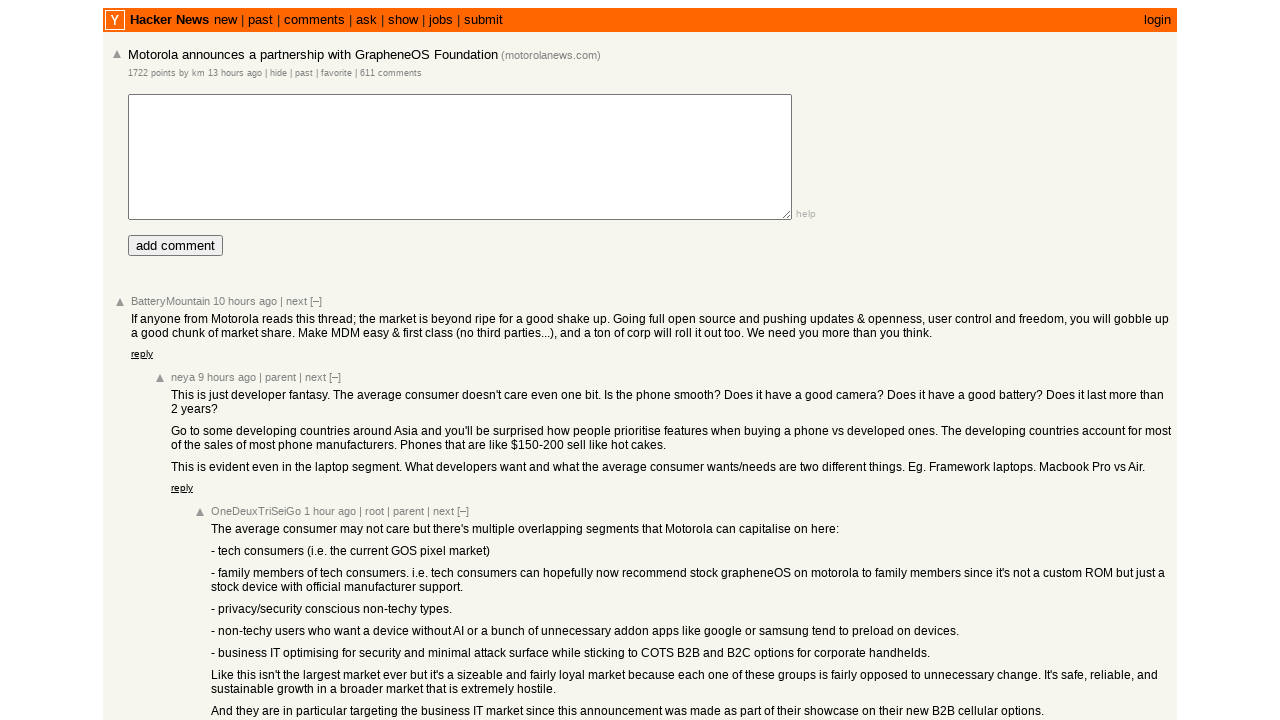

Comments page finished loading
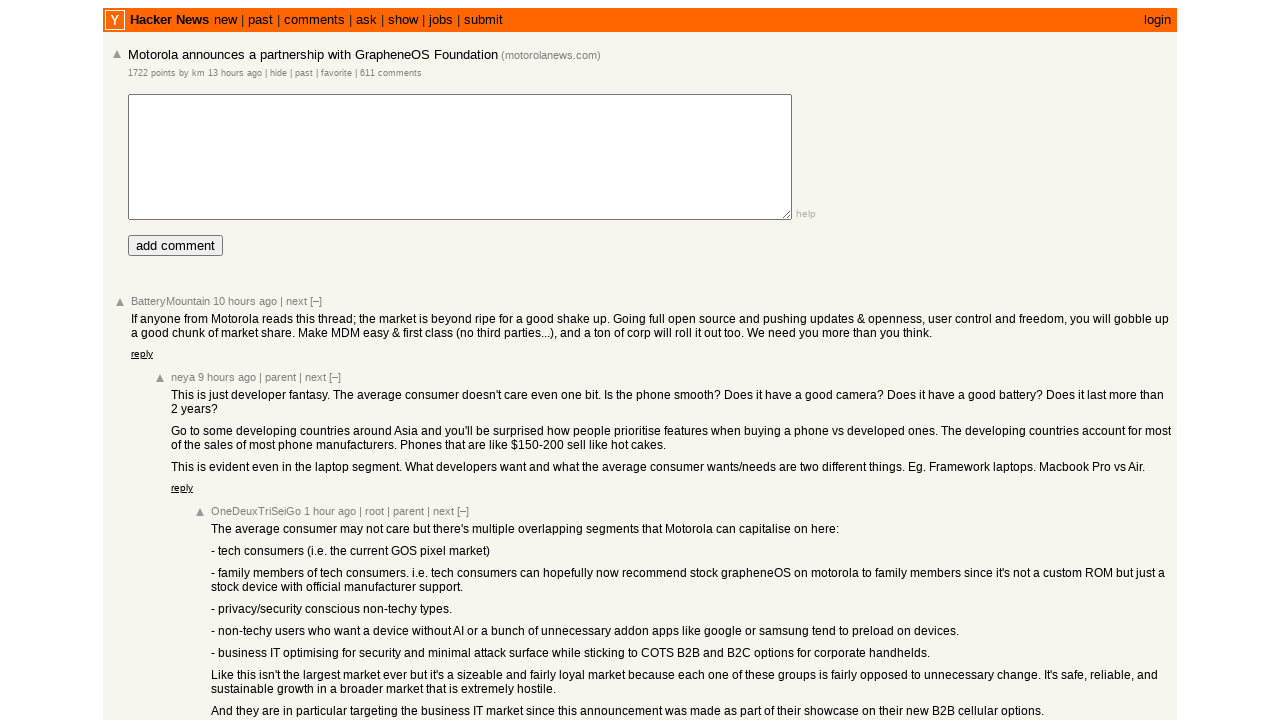

Verified successful navigation to comments page - URL contains item ID
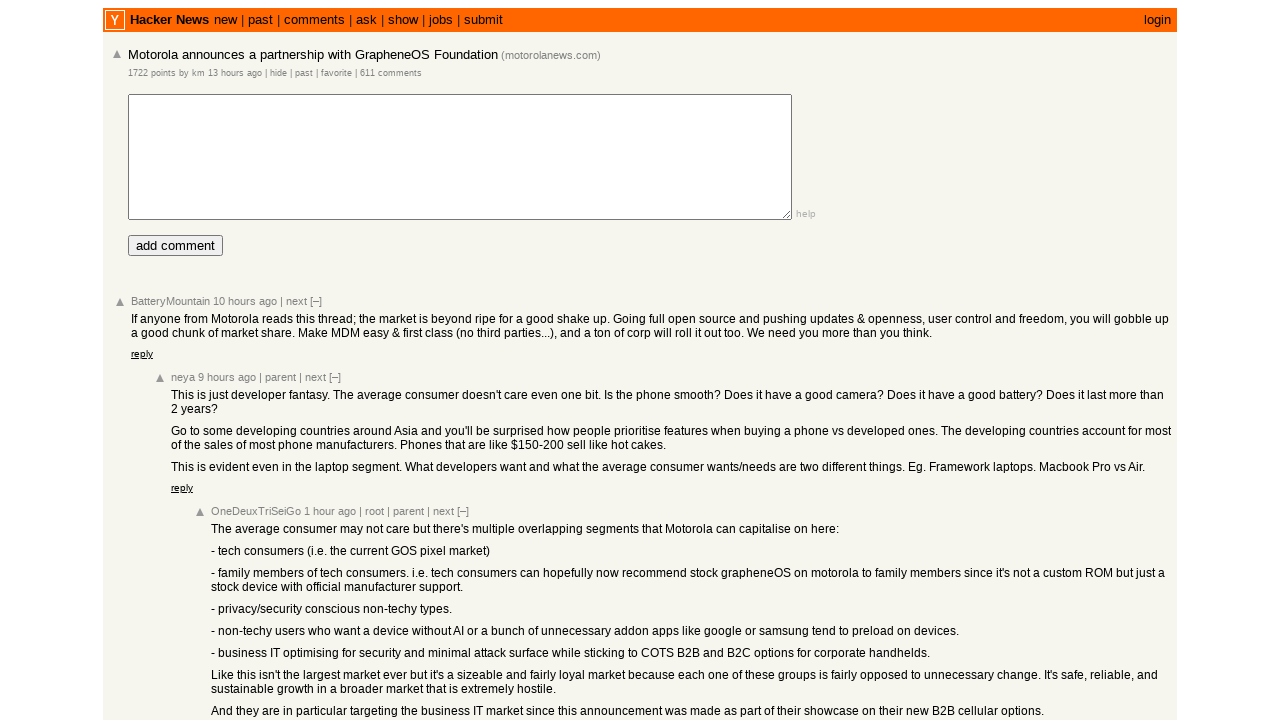

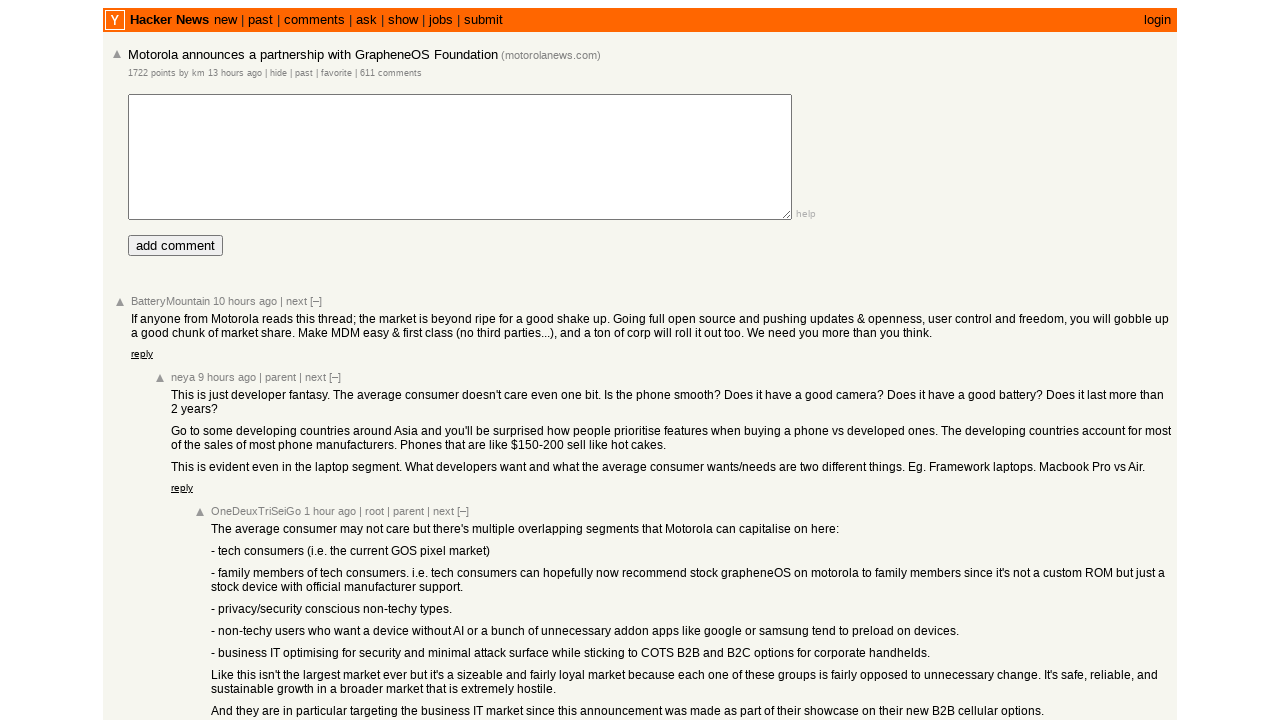